Tests that clear completed button is hidden when no items are completed

Starting URL: https://demo.playwright.dev/todomvc

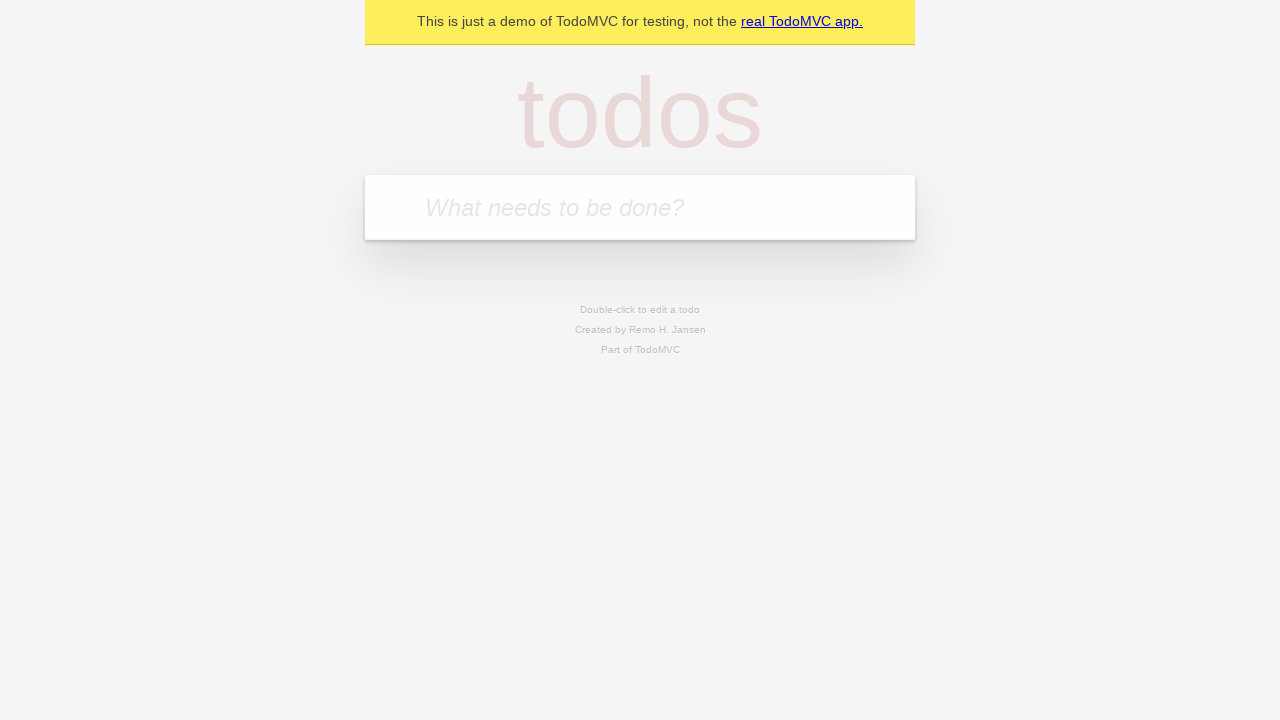

Filled new todo field with 'buy some cheese' on .new-todo
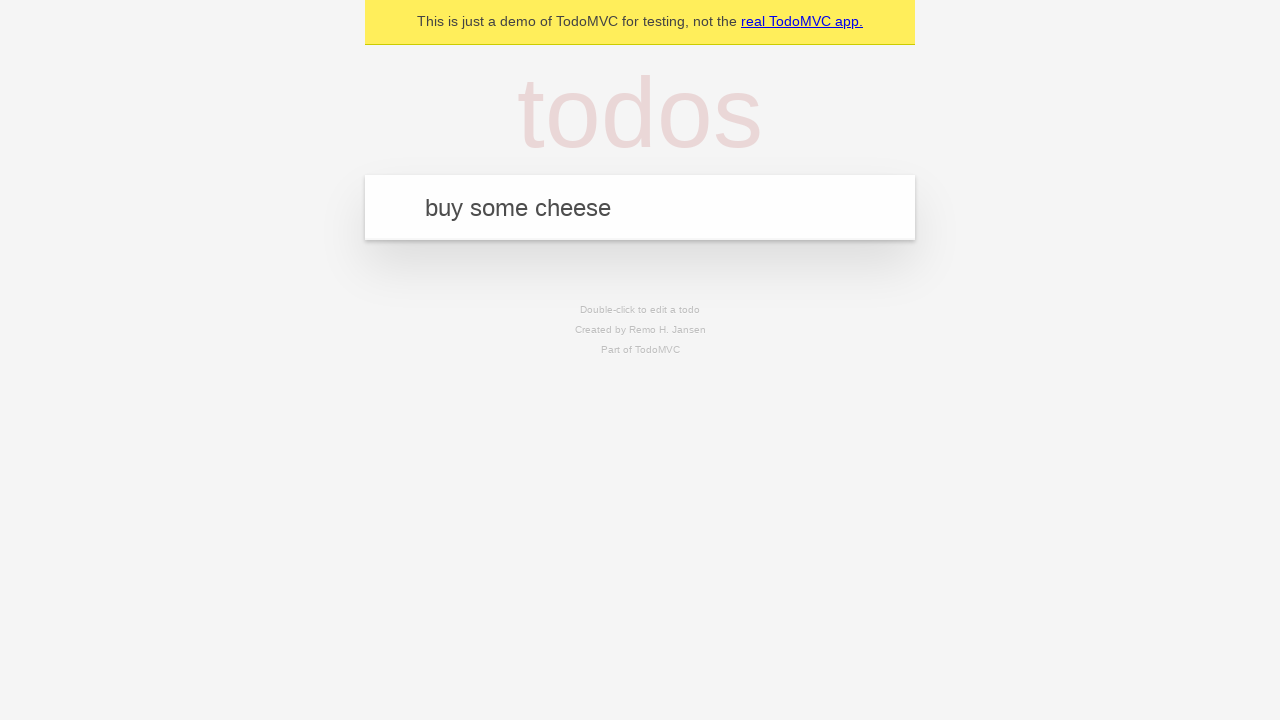

Pressed Enter to add first todo on .new-todo
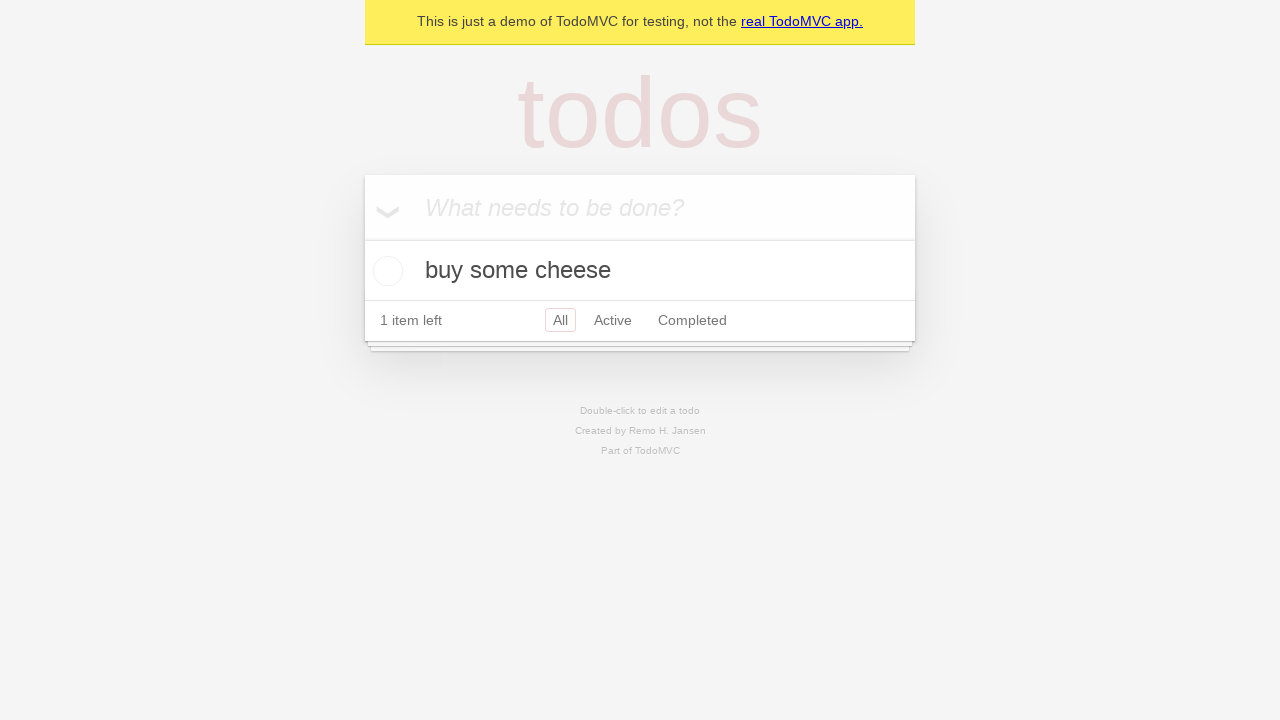

Filled new todo field with 'feed the cat' on .new-todo
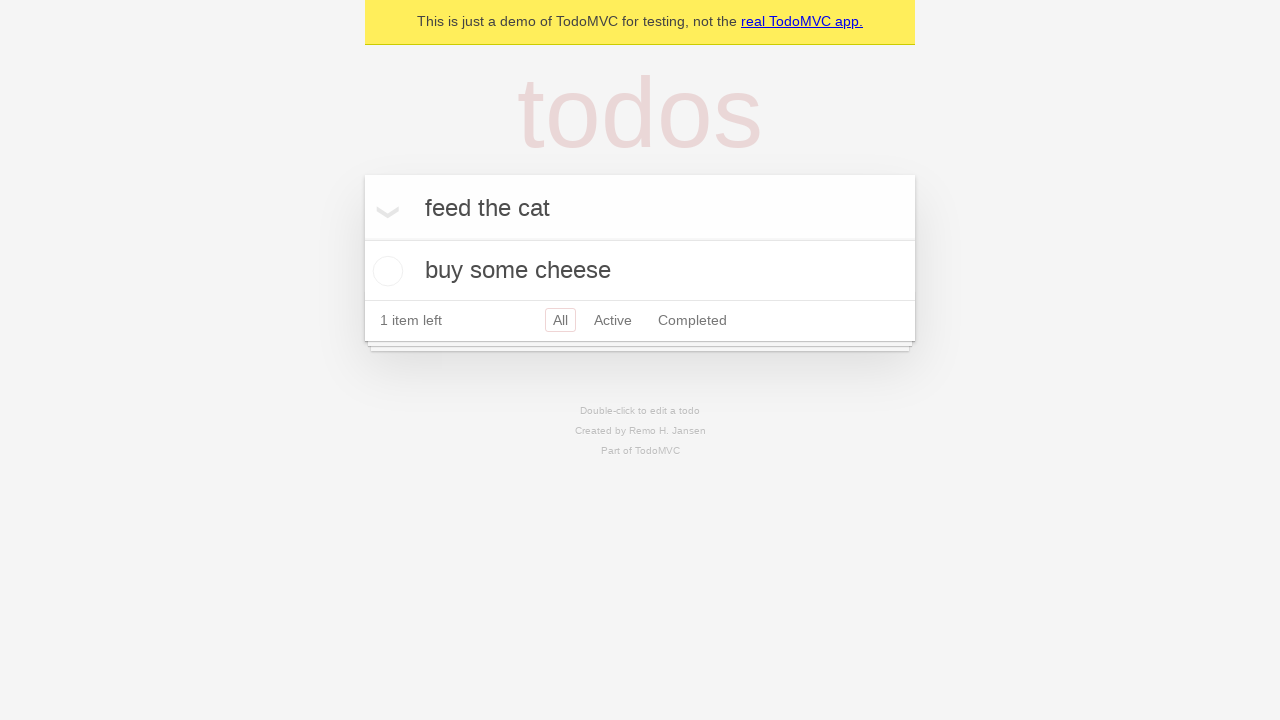

Pressed Enter to add second todo on .new-todo
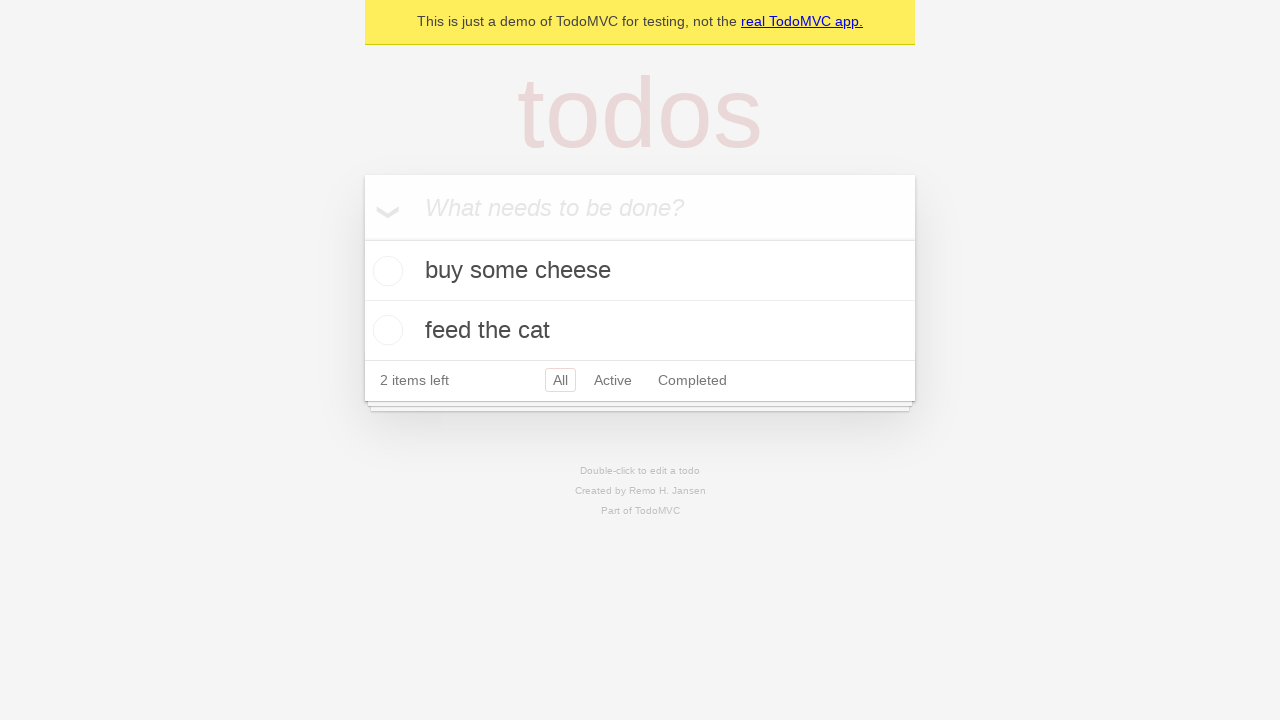

Filled new todo field with 'book a doctors appointment' on .new-todo
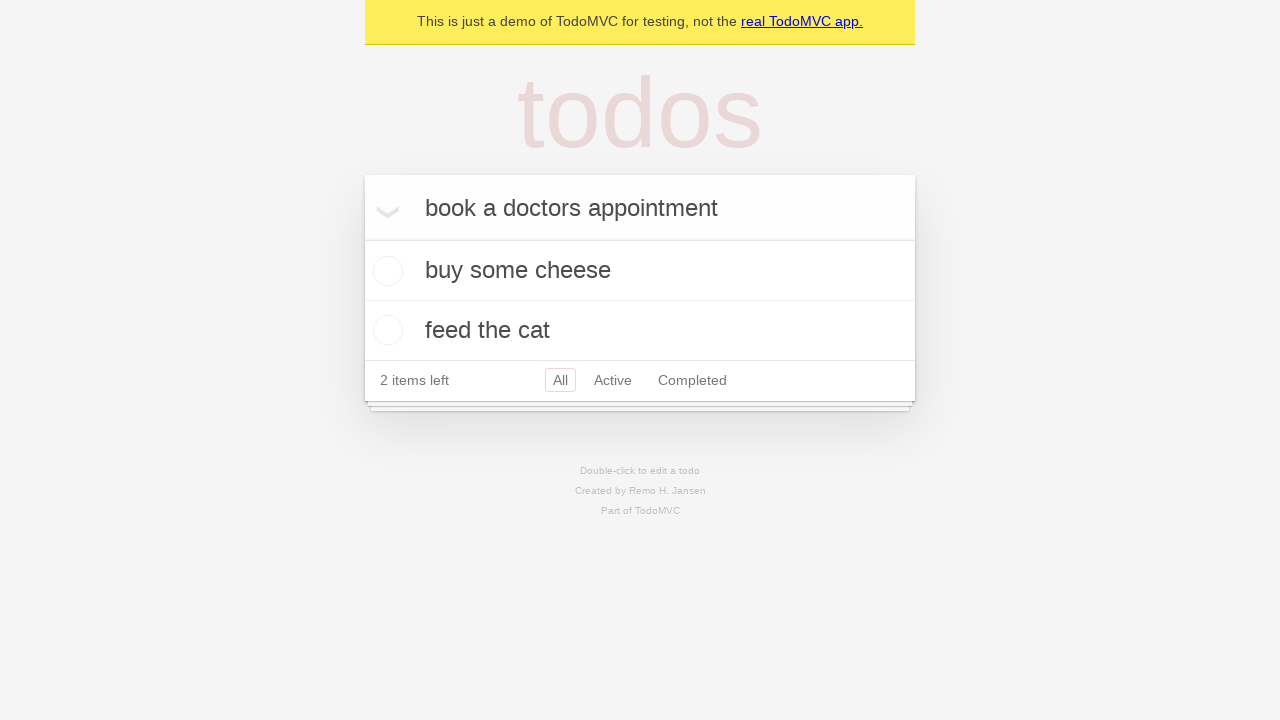

Pressed Enter to add third todo on .new-todo
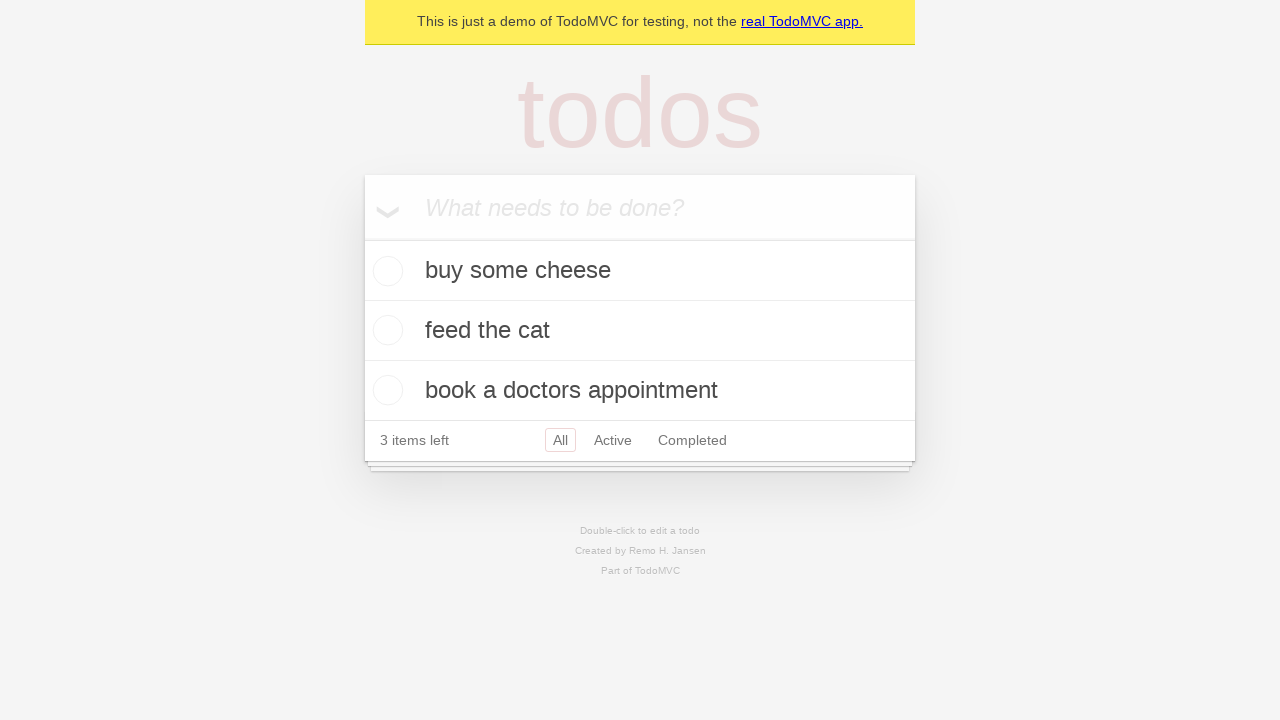

Checked the first todo item as completed at (385, 271) on .todo-list li .toggle >> nth=0
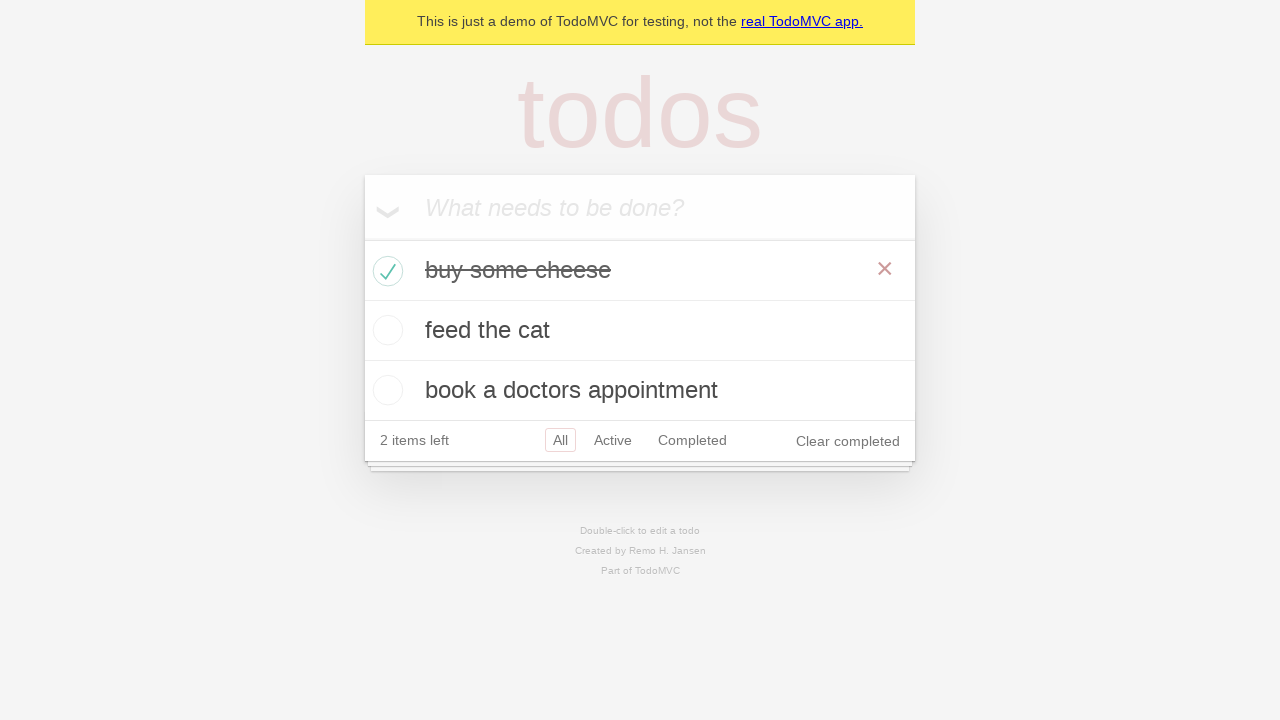

Clicked clear completed button to remove completed items at (848, 441) on .clear-completed
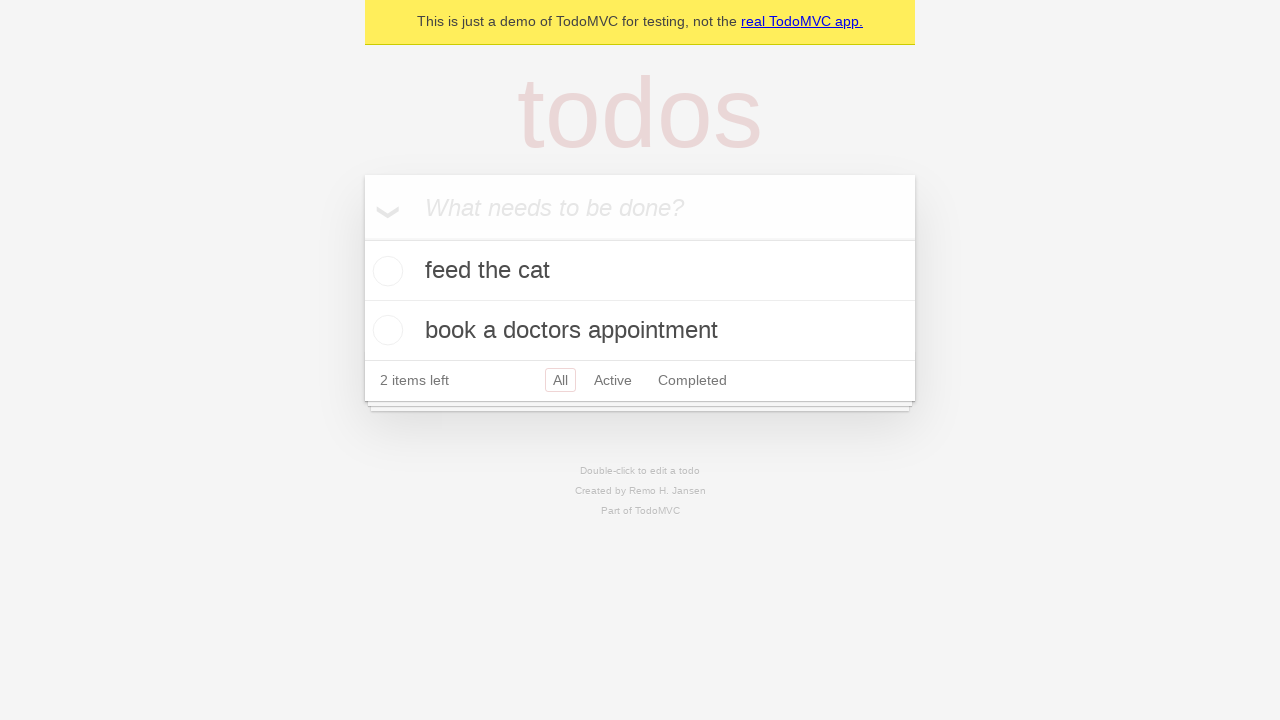

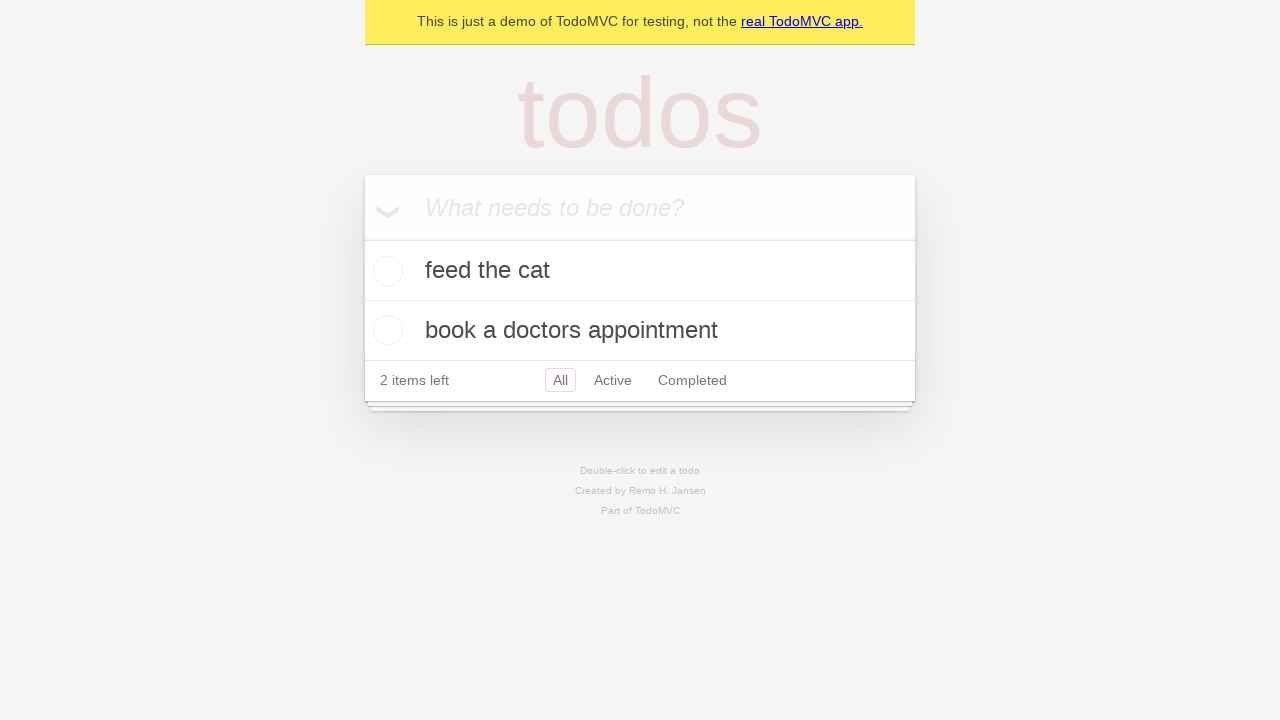